Tests checkbox functionality by clicking both checkboxes and verifying their checked states

Starting URL: https://the-internet.herokuapp.com/checkboxes

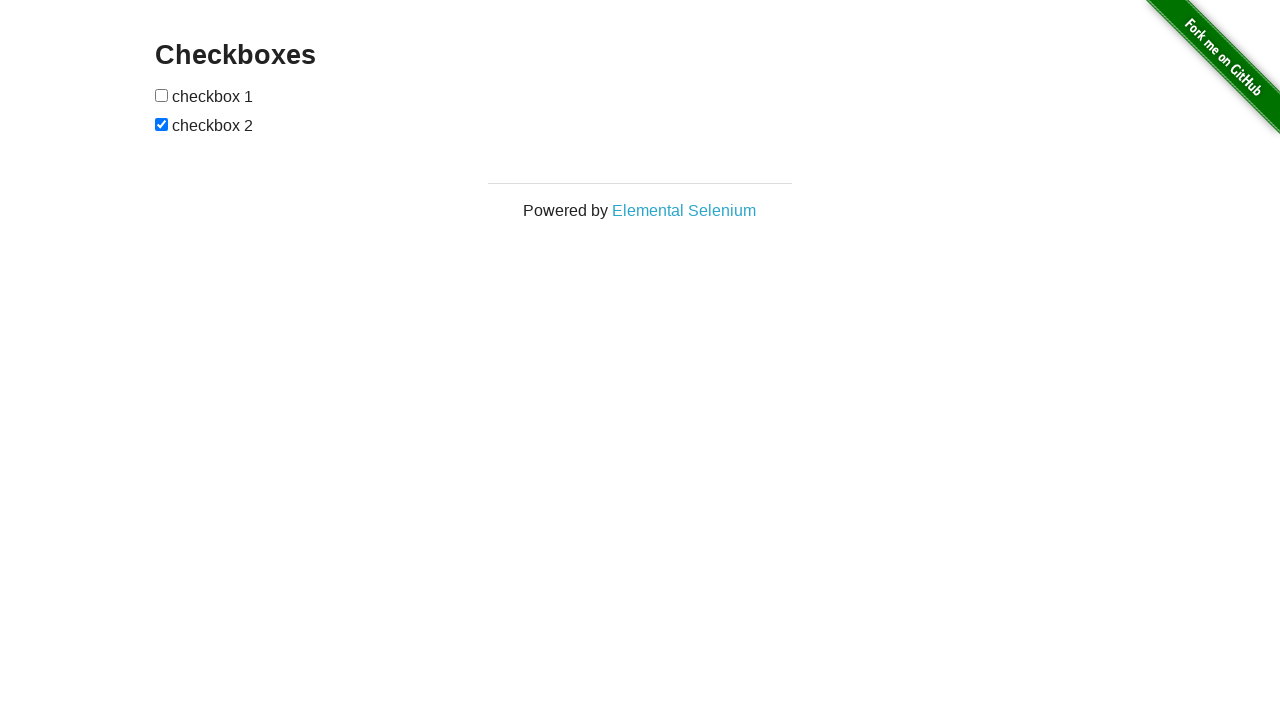

Clicked first checkbox at (162, 95) on input[type='checkbox'] >> nth=0
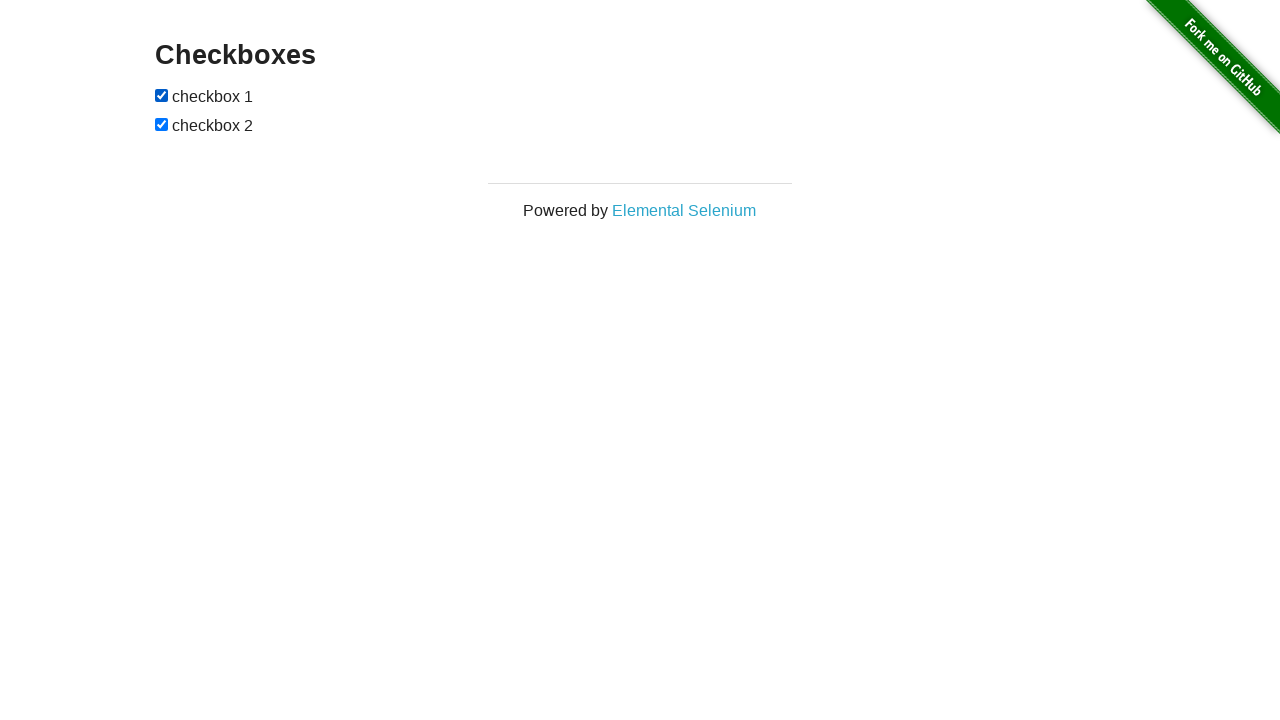

Clicked second checkbox at (162, 124) on input[type='checkbox'] >> nth=1
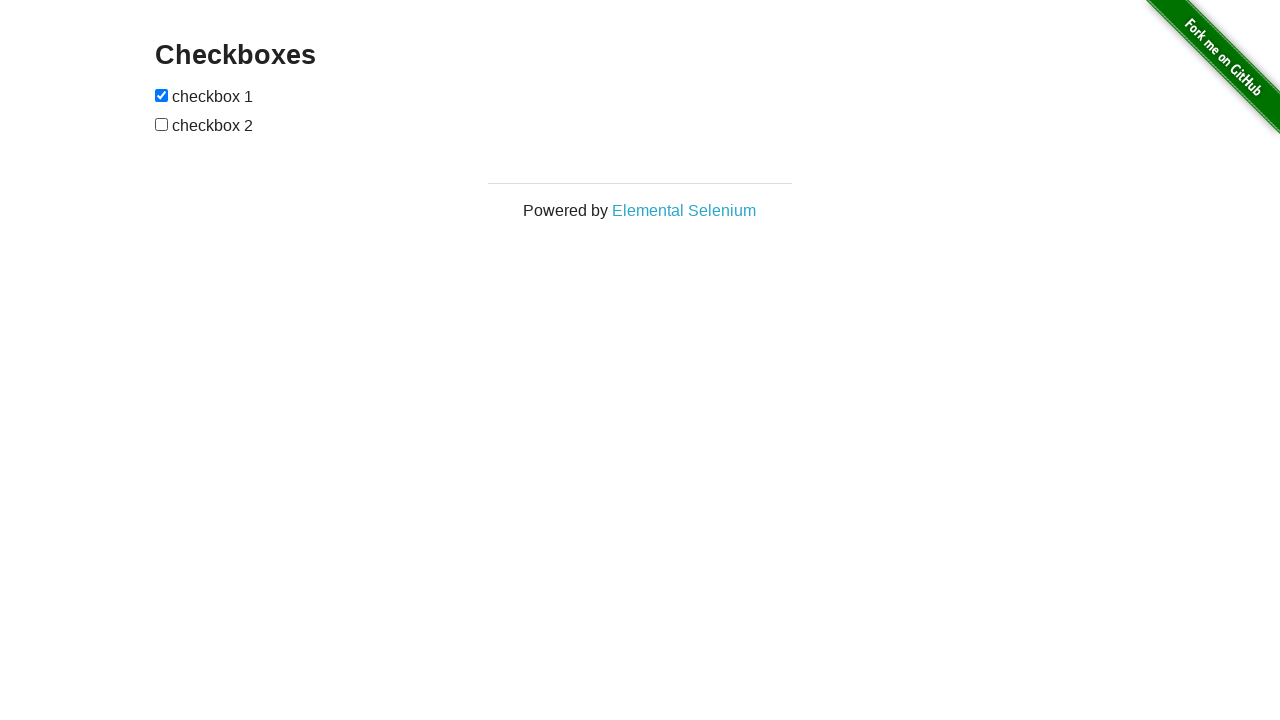

Verified first checkbox is checked
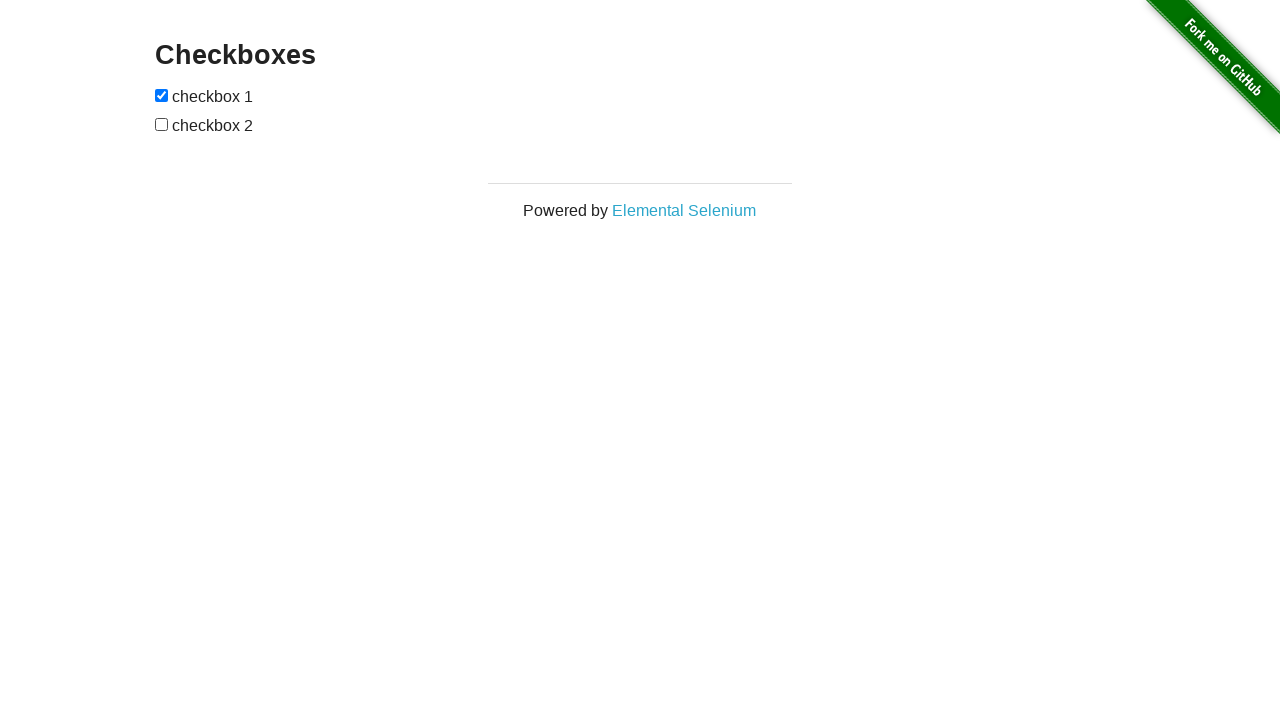

Verified second checkbox is not checked
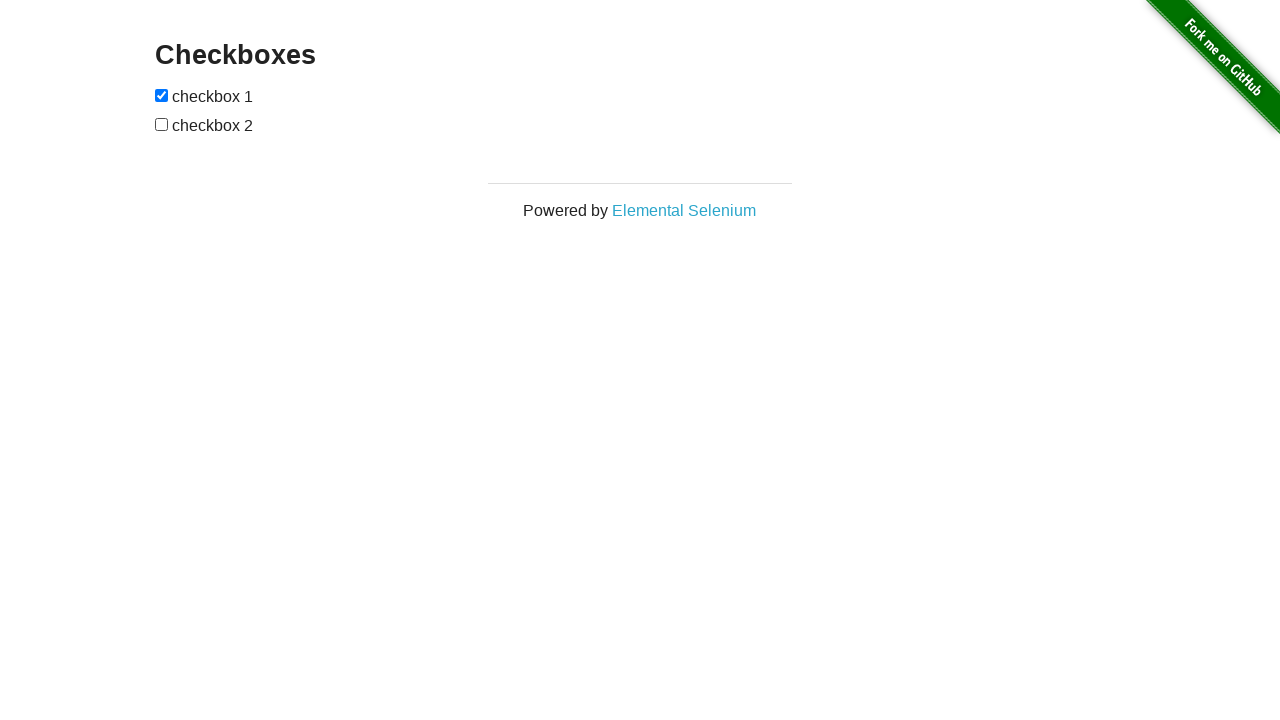

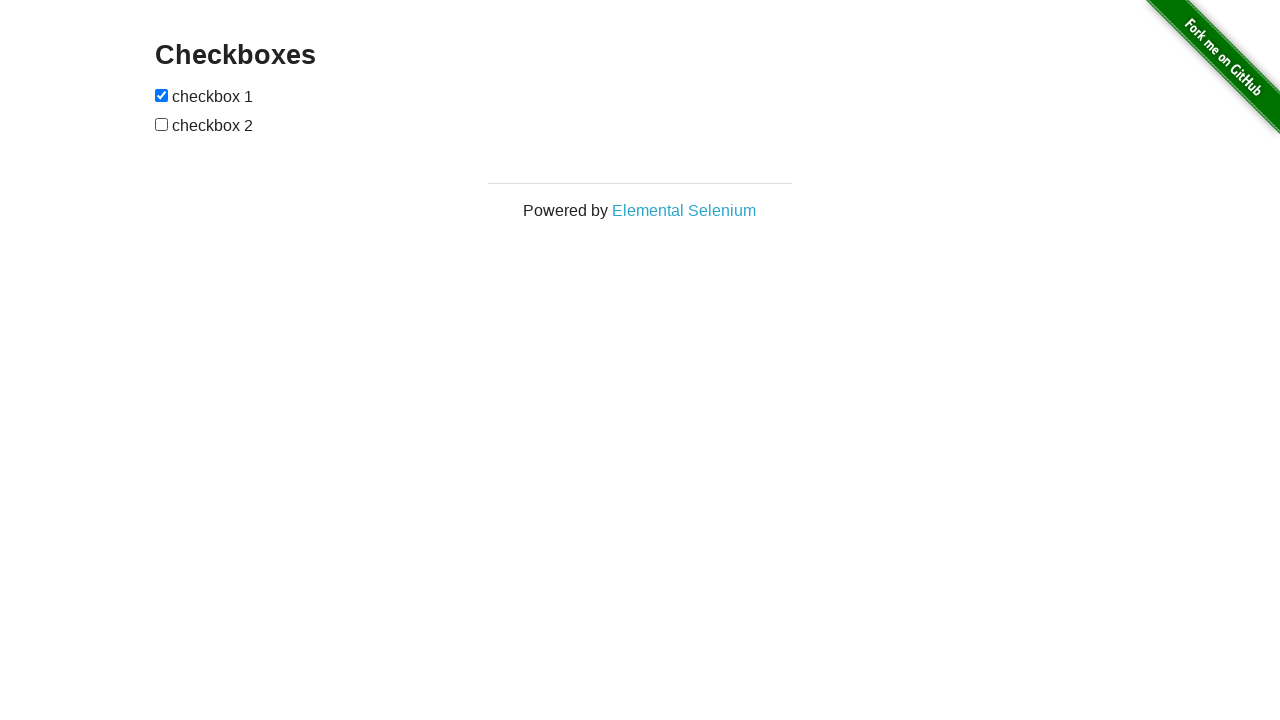